Tests triggering events on a range input slider by setting value programmatically and using mouse drag

Starting URL: https://example.cypress.io/commands/actions

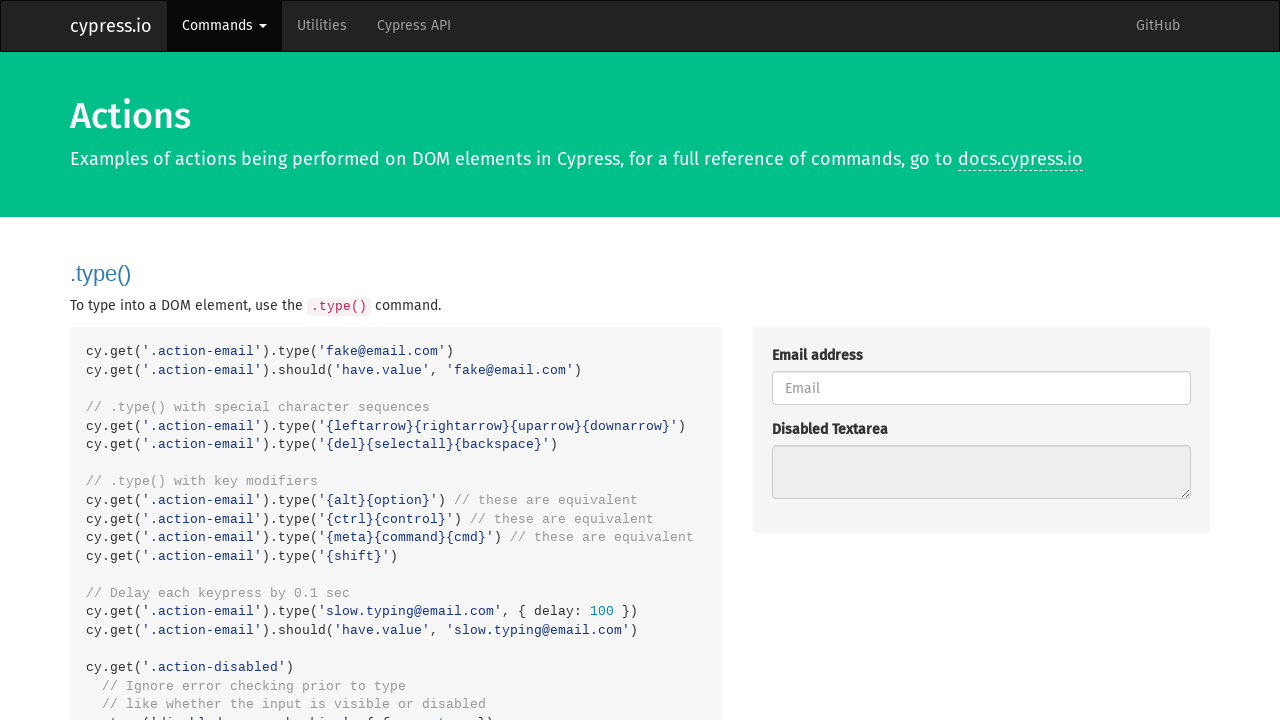

Set range input value to 25 and triggered input/change events via JavaScript
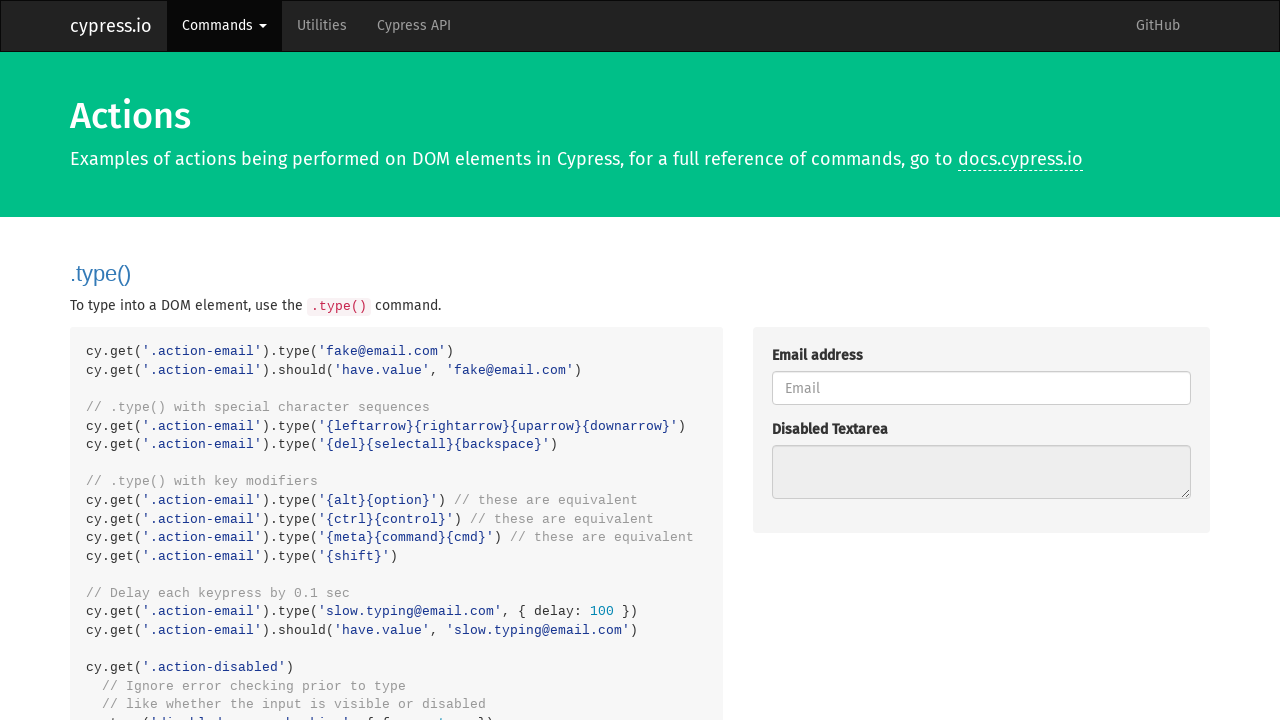

Retrieved range input element width
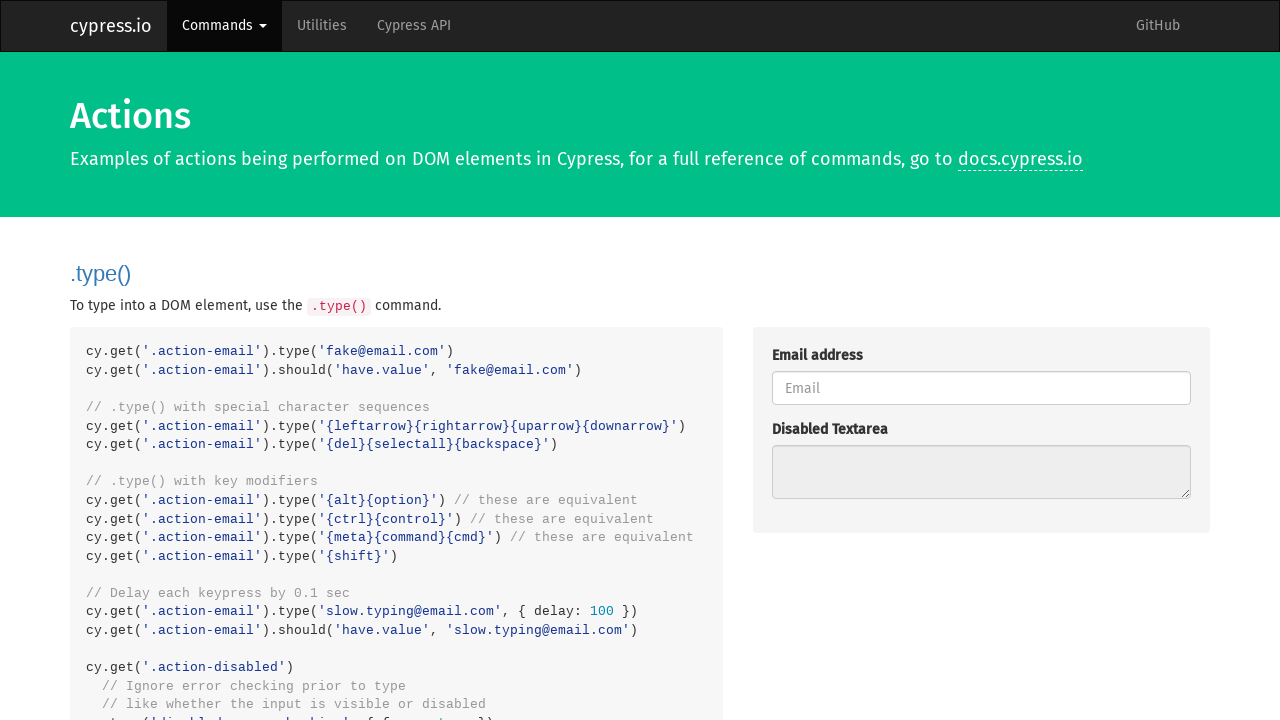

Hovered over range input at starting position at (772, 440) on .trigger-input-range
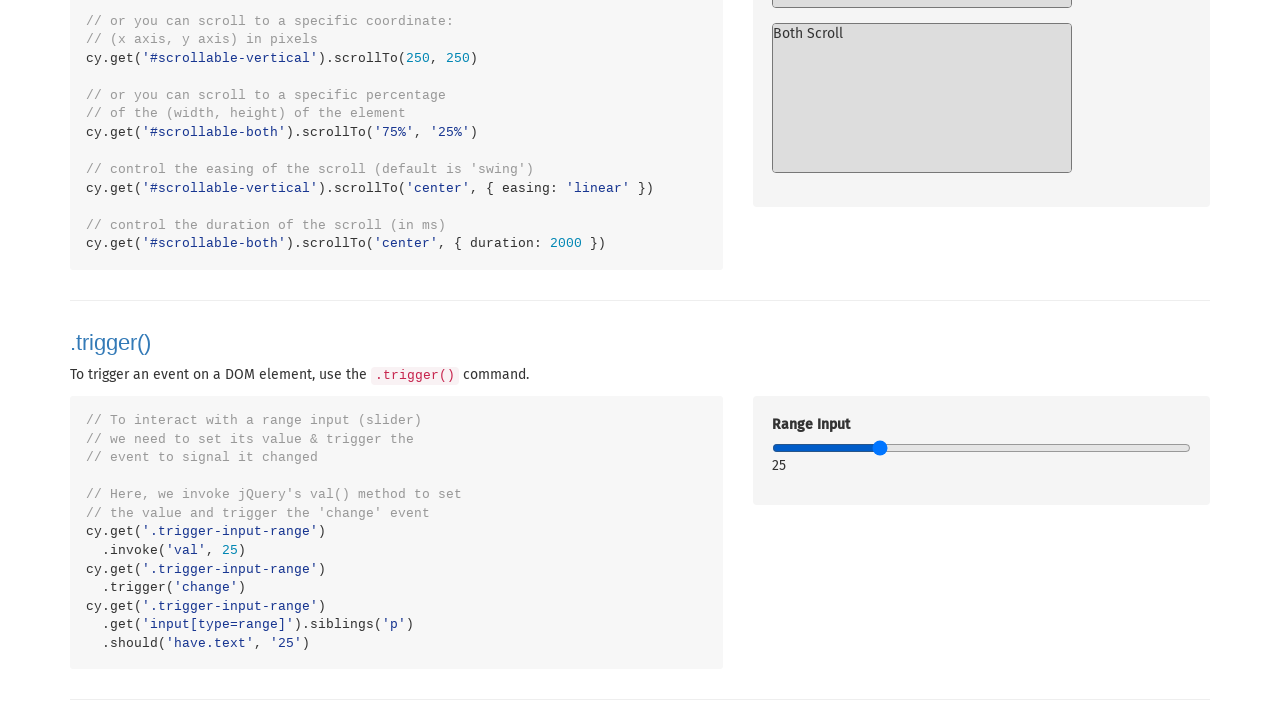

Pressed mouse button down on range input at (772, 440)
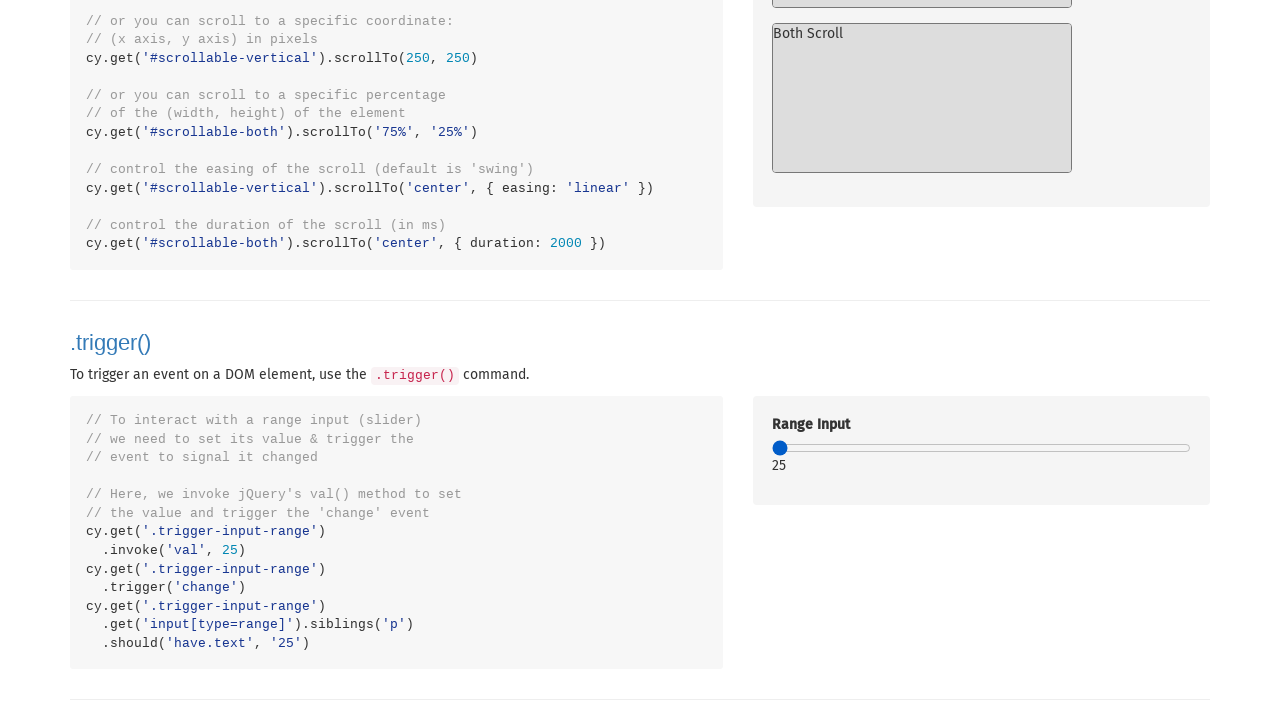

Dragged range slider to 25% position at (876, 440) on .trigger-input-range
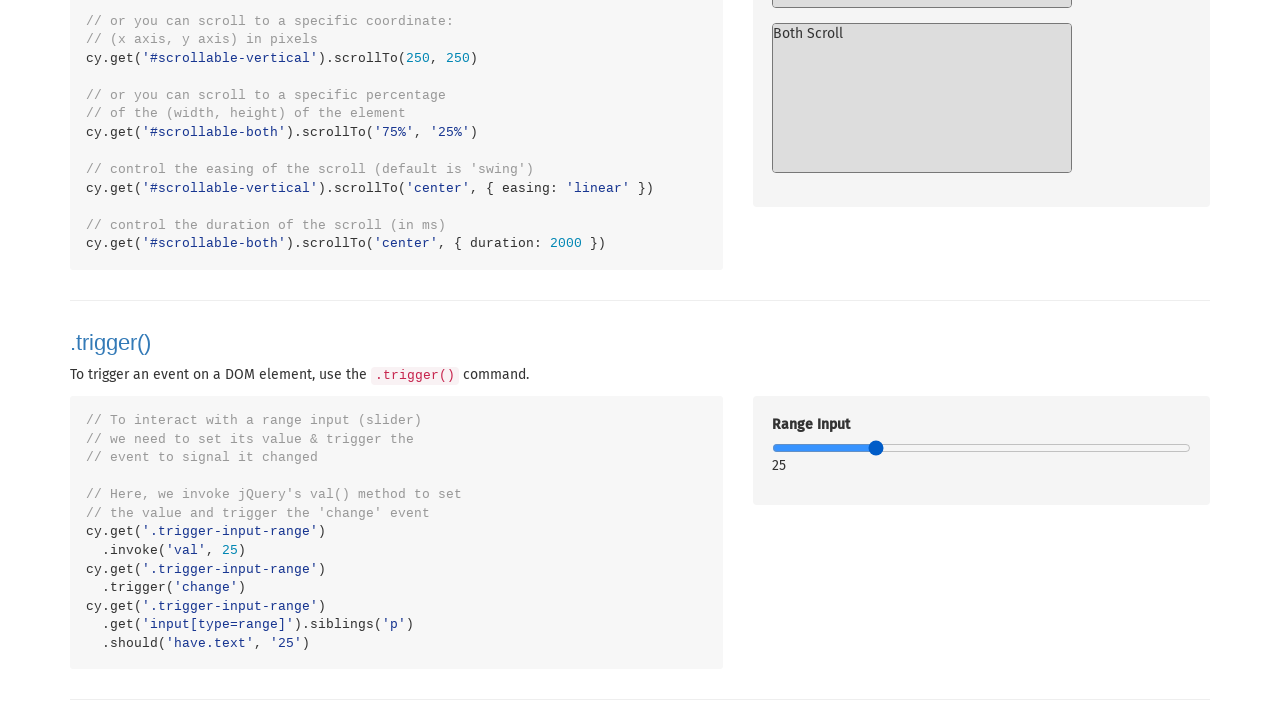

Released mouse button on range input at (876, 440)
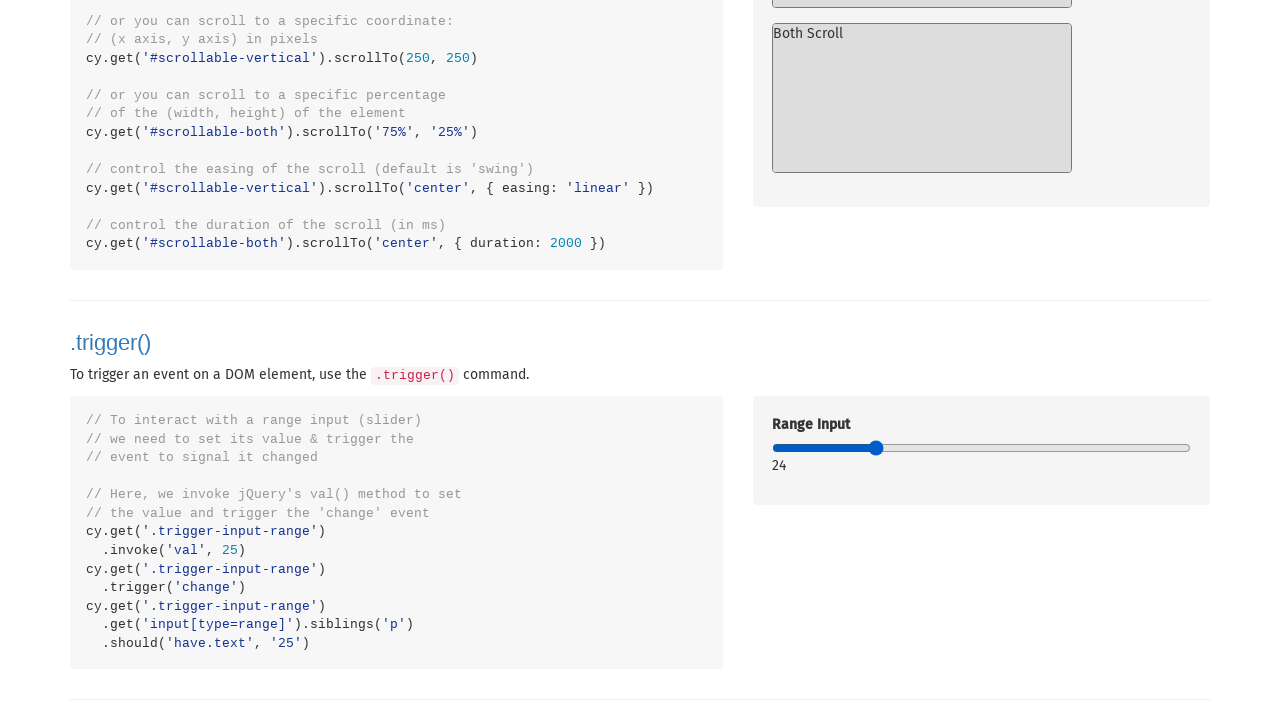

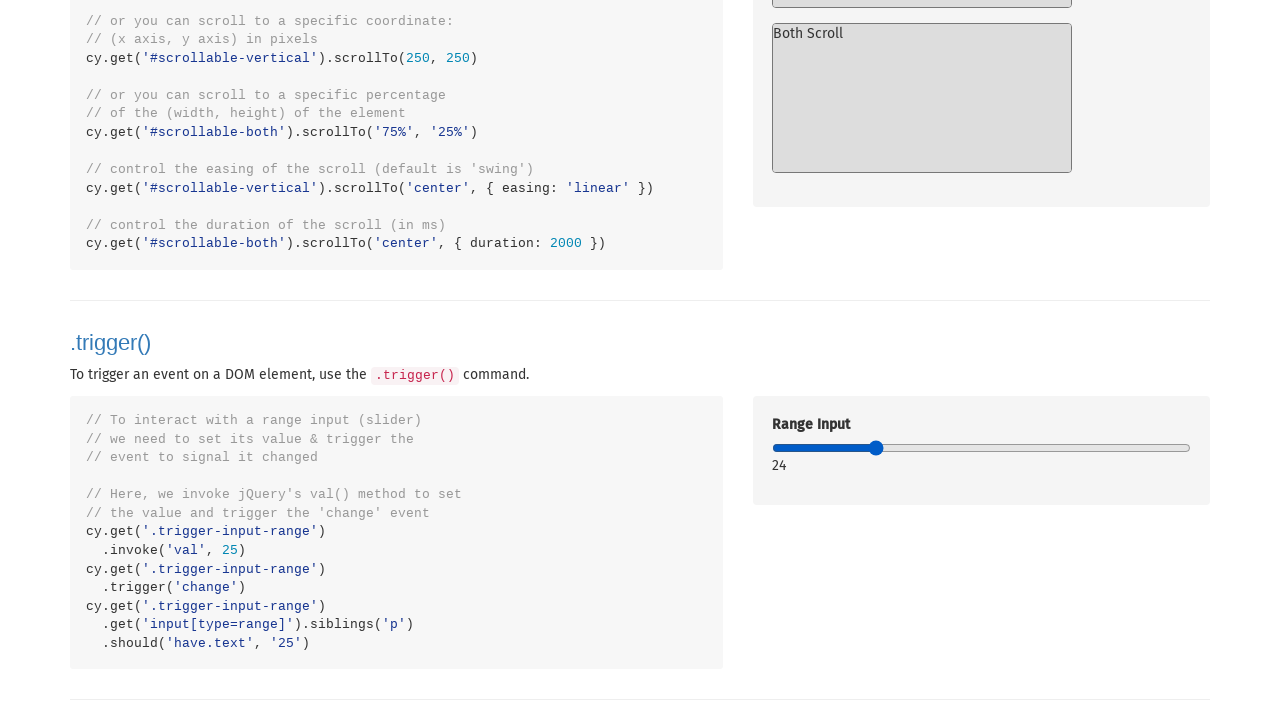